Tests JavaScript prompt alert handling by clicking the JS Prompt button, entering text and accepting, then clicking again and dismissing the alert

Starting URL: https://the-internet.herokuapp.com/javascript_alerts

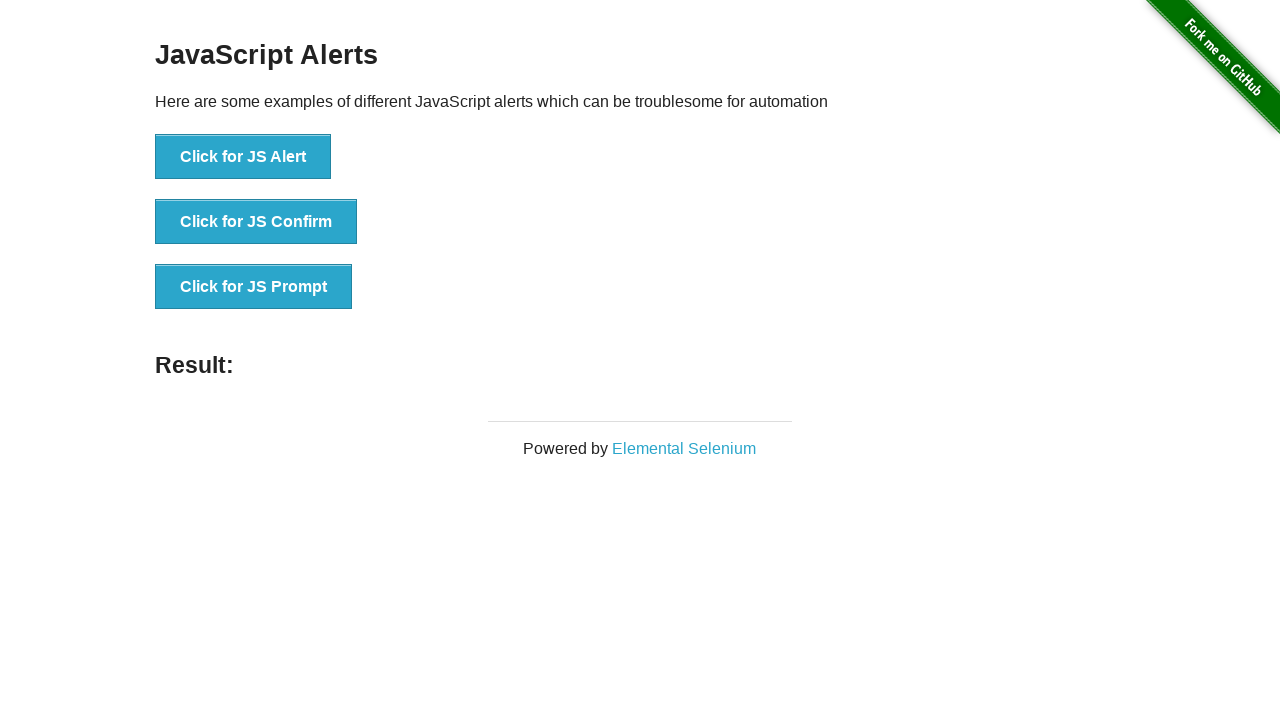

Clicked JS Prompt button to trigger alert at (254, 287) on xpath=//button[@onclick='jsPrompt()']
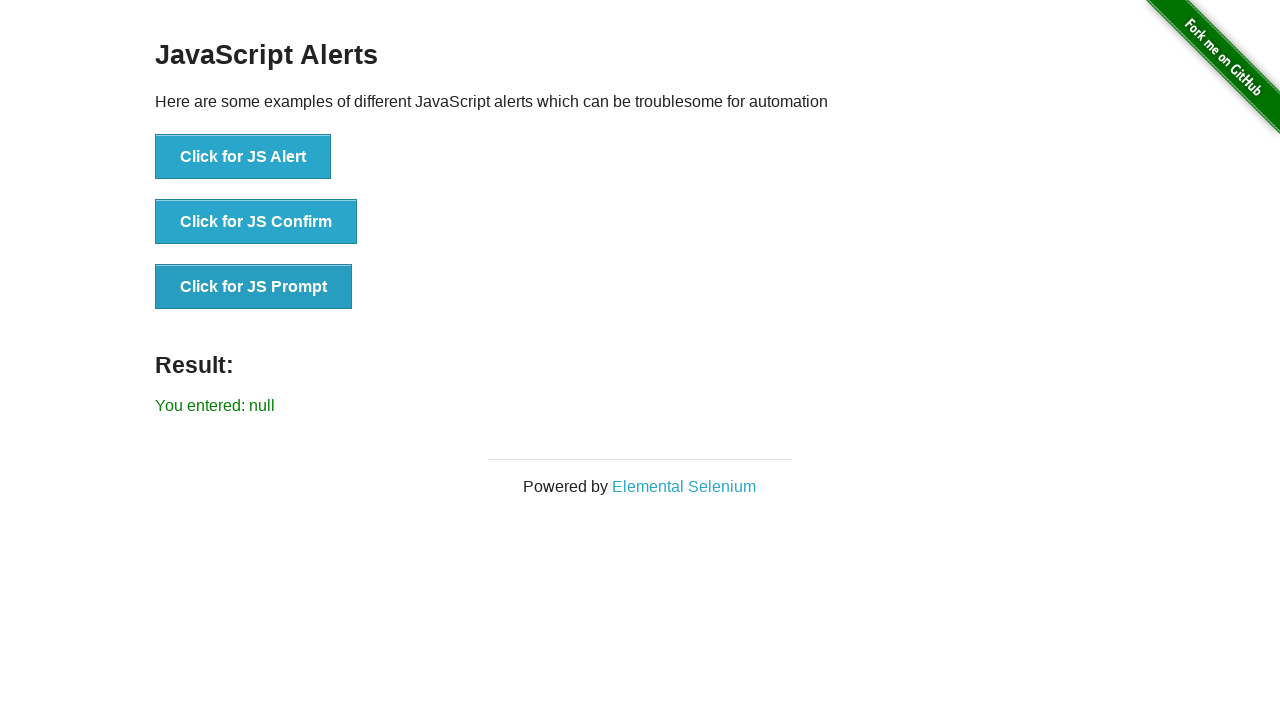

Set up dialog handler to accept prompt with text 'handling alerts'
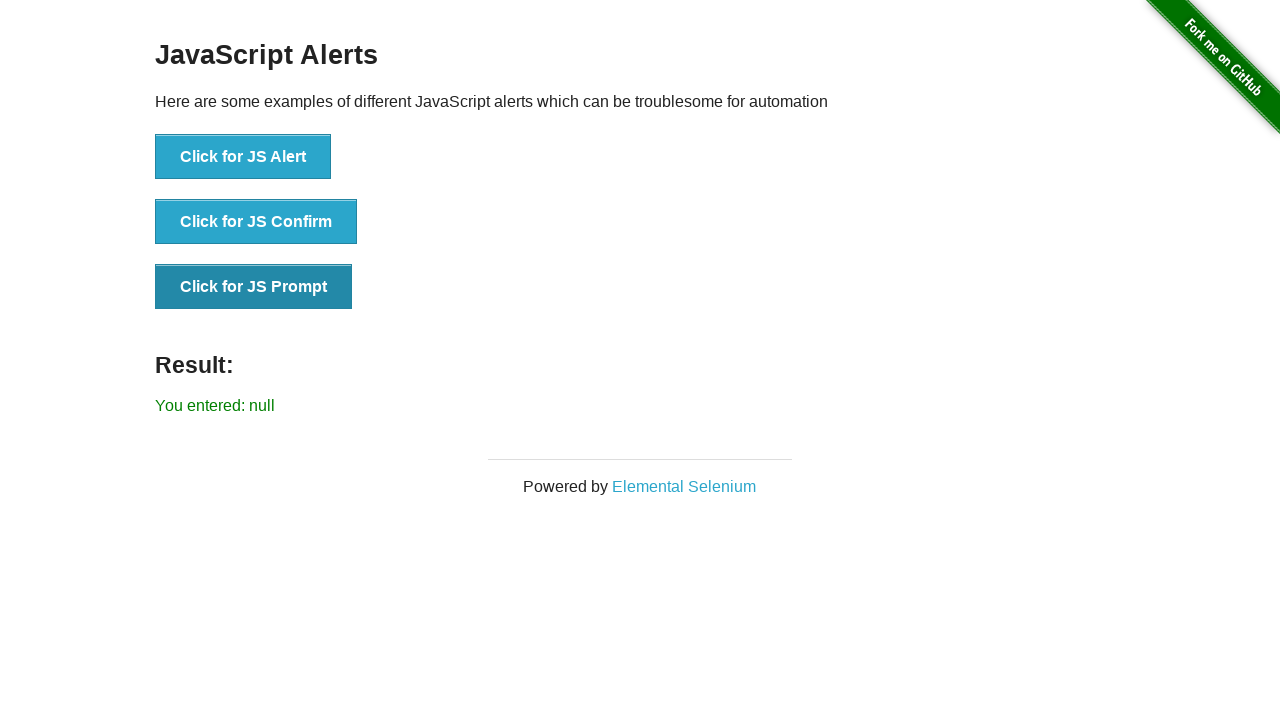

Clicked JS Prompt button again to trigger alert at (254, 287) on xpath=//button[@onclick='jsPrompt()']
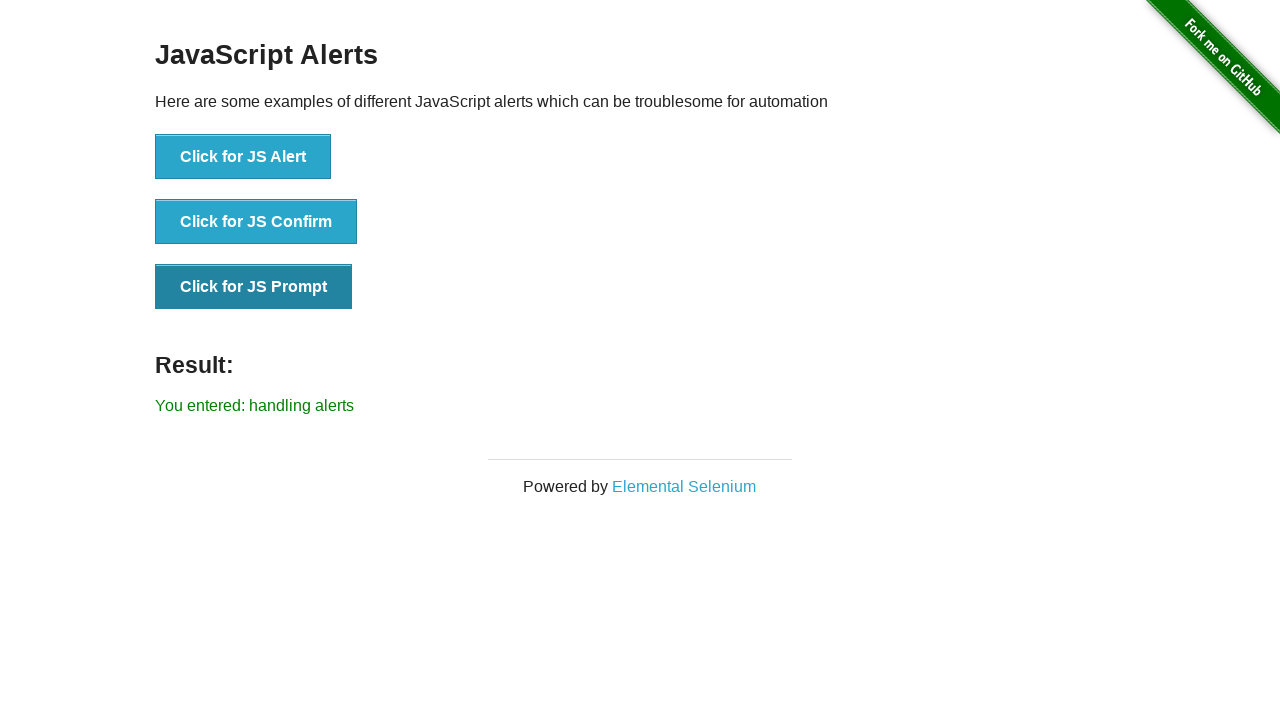

Result element loaded after accepting prompt
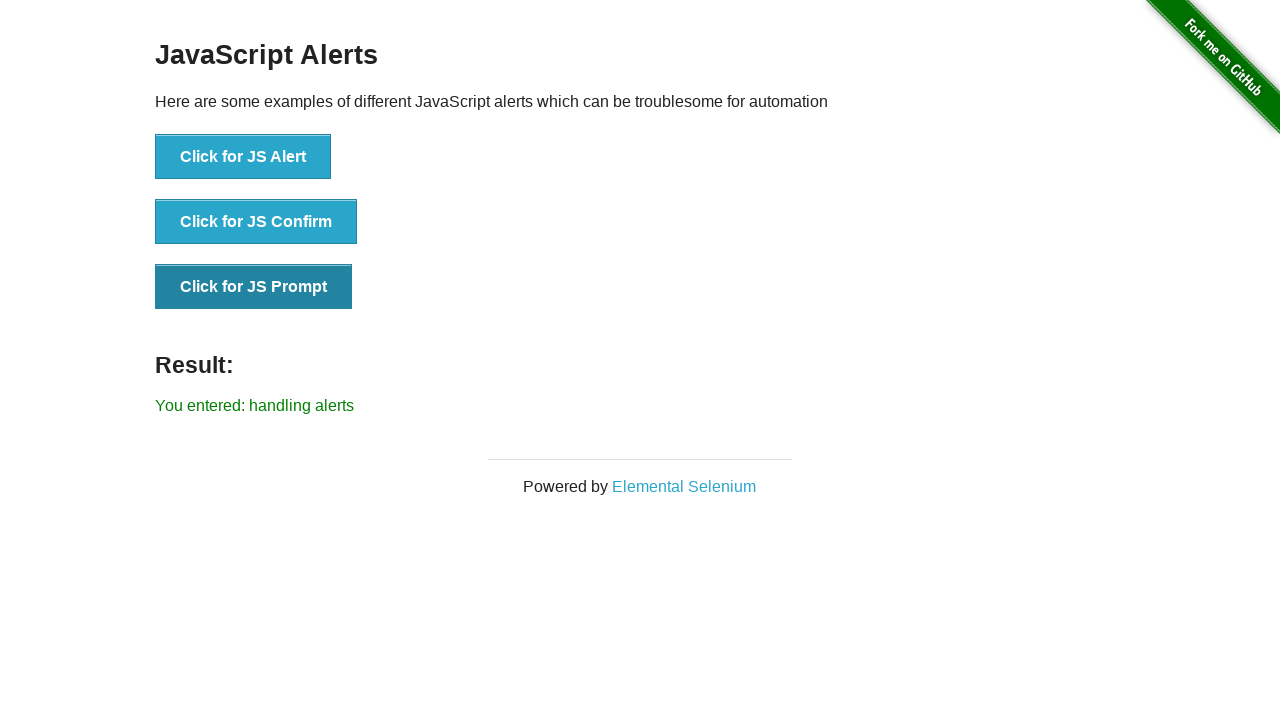

Set up dialog handler to dismiss next prompt
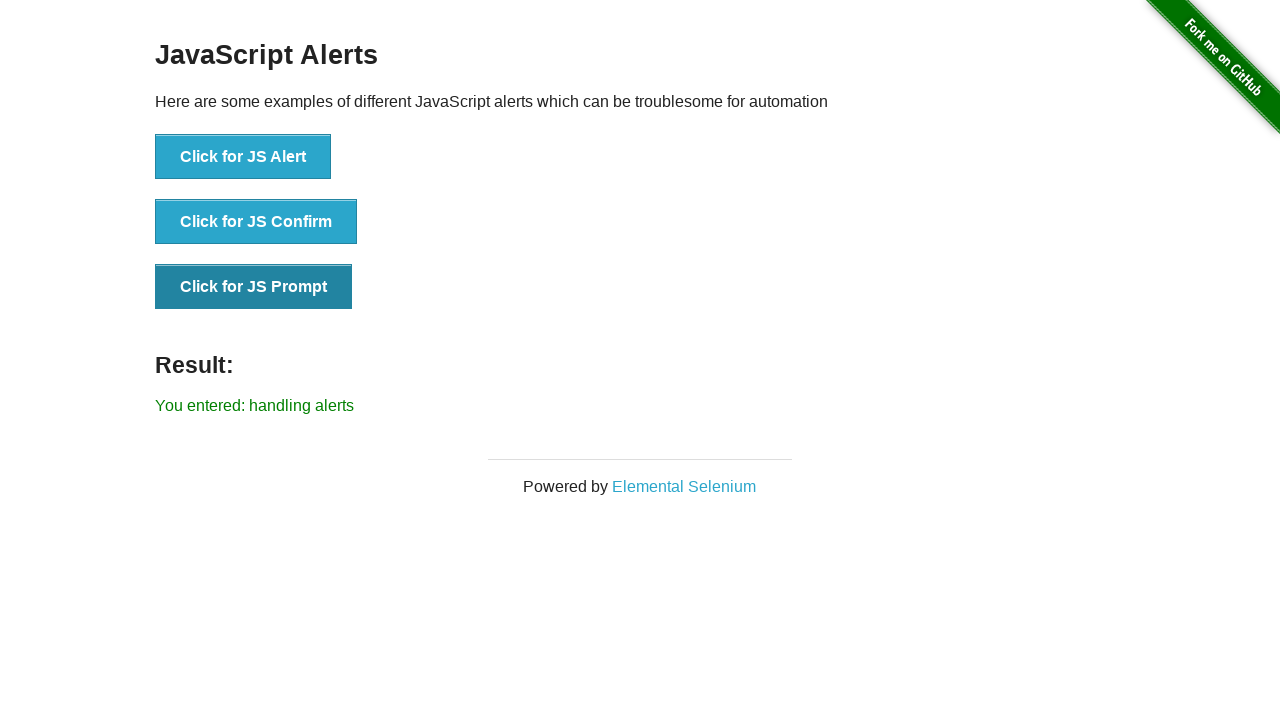

Clicked JS Prompt button to trigger alert again at (254, 287) on xpath=//button[@onclick='jsPrompt()']
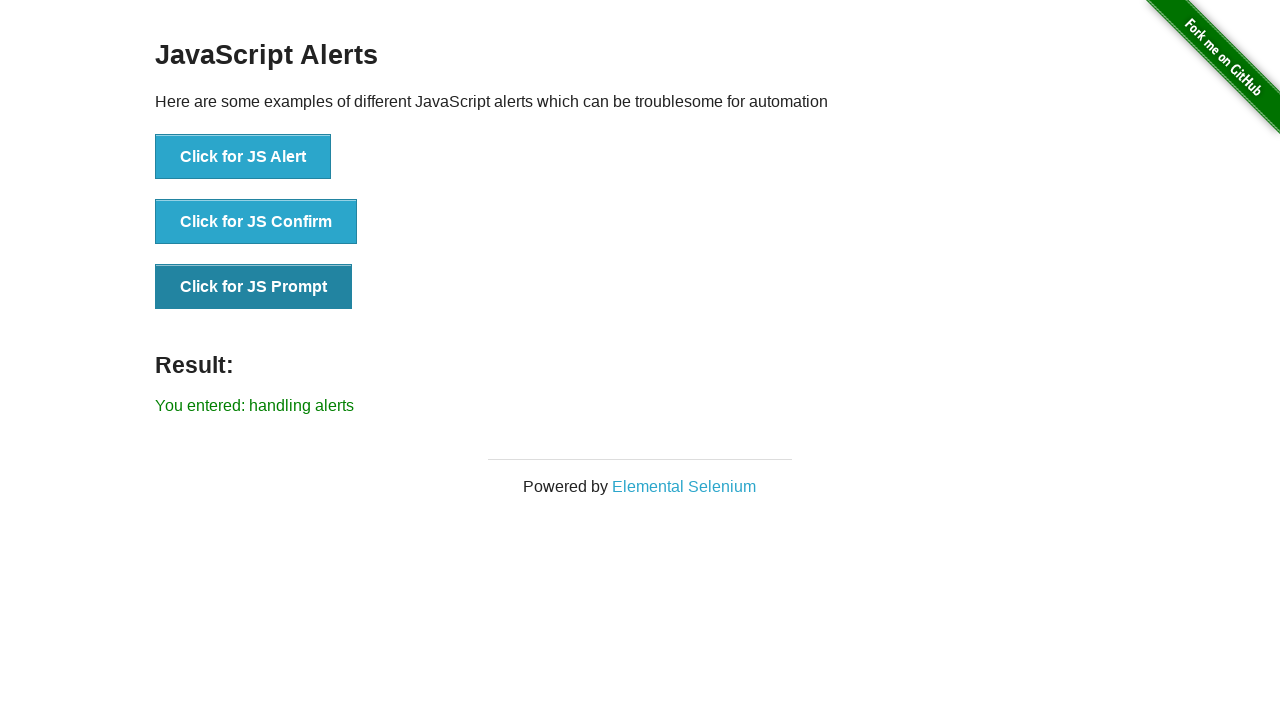

Result element loaded after dismissing prompt
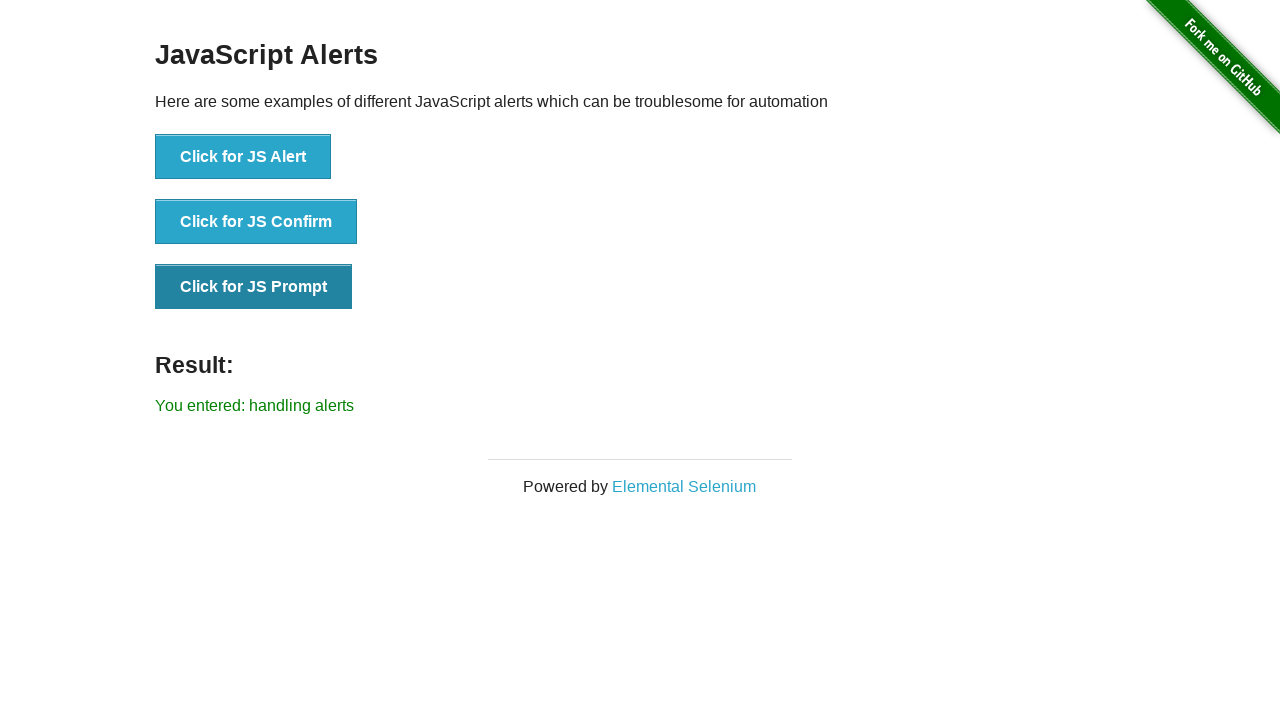

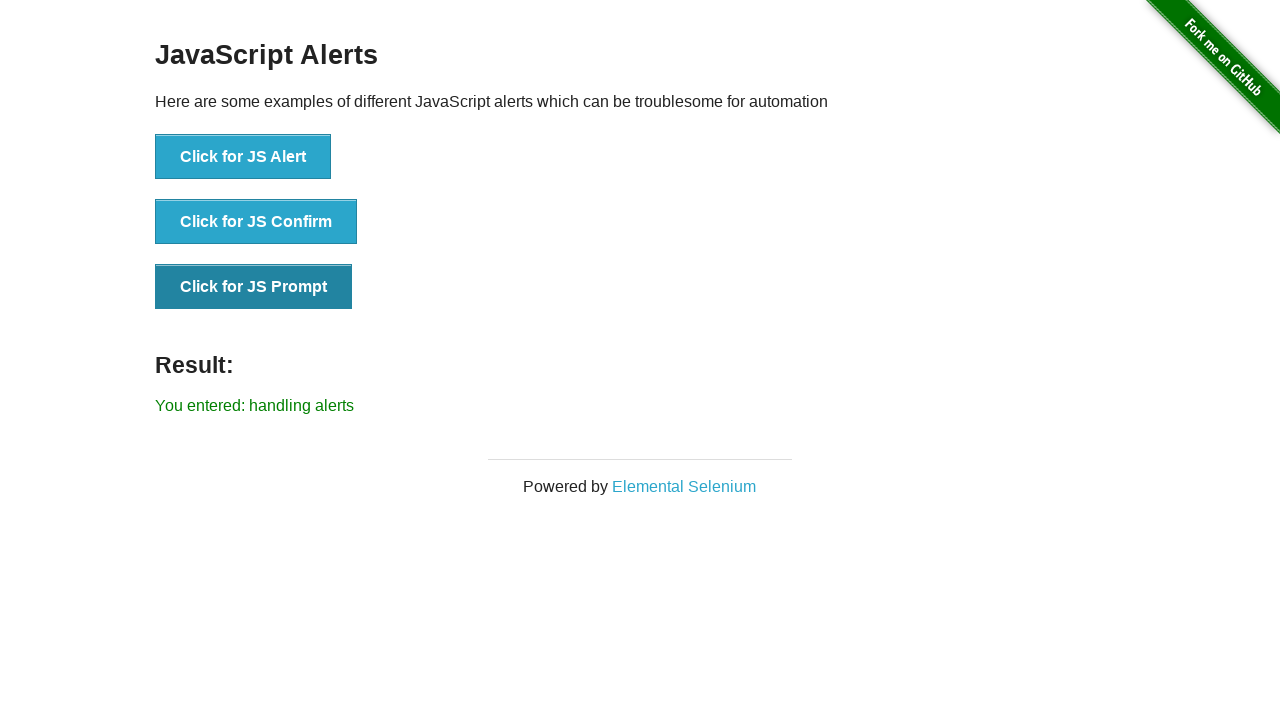